Tests country selection dropdown functionality by opening the dropdown and selecting India from the list of countries

Starting URL: https://www.dummyticket.com/dummy-ticket-for-visa-application/

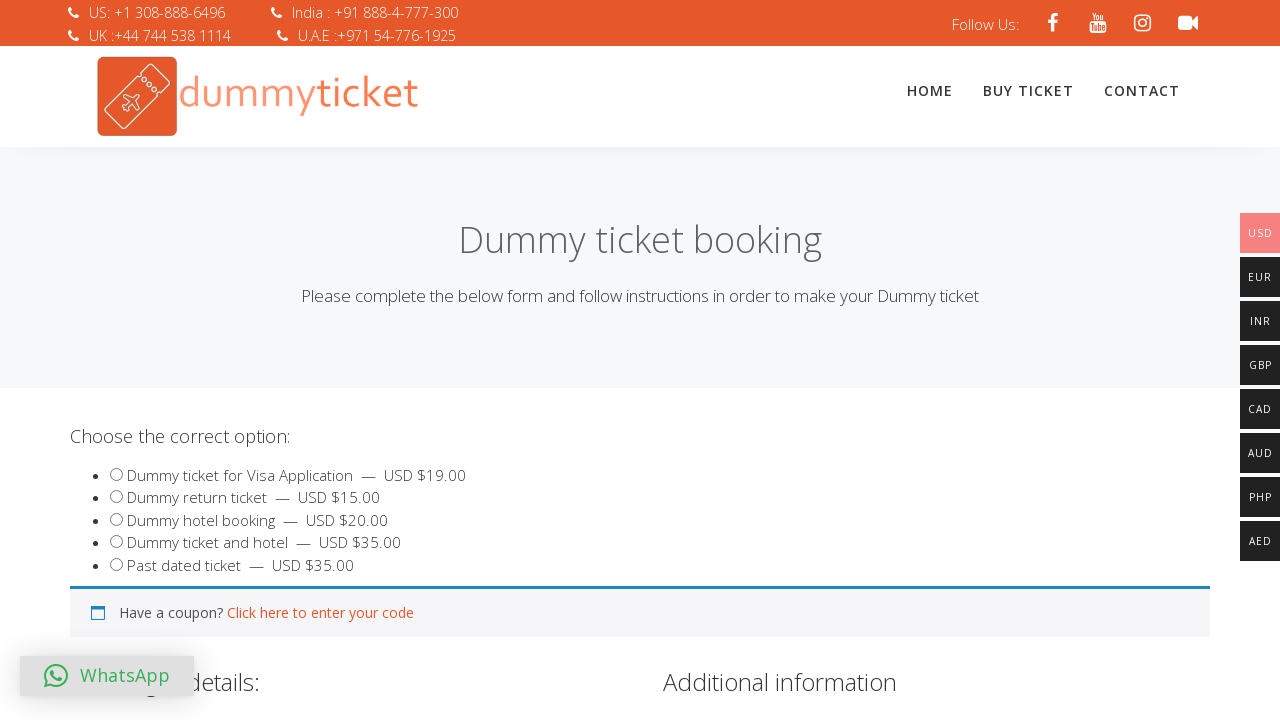

Clicked on country dropdown to open it at (344, 360) on #select2-billing_country-container
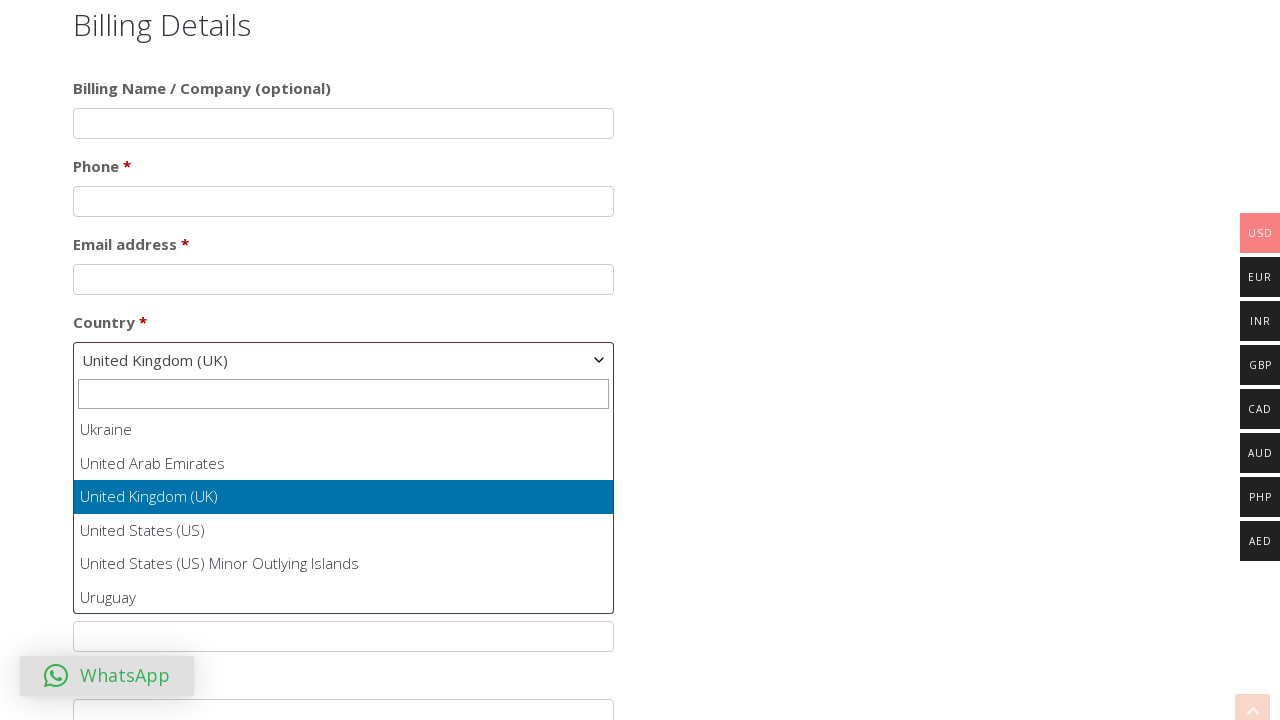

Dropdown options loaded and became visible
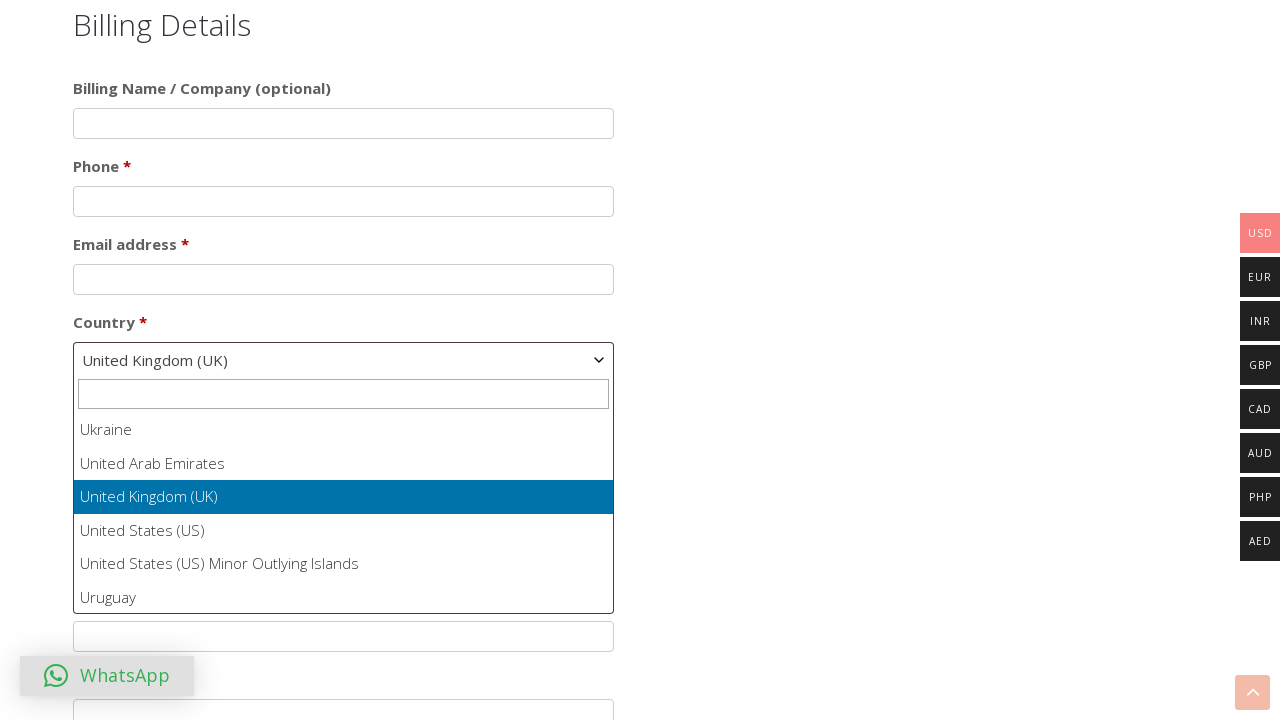

Located all country options in dropdown
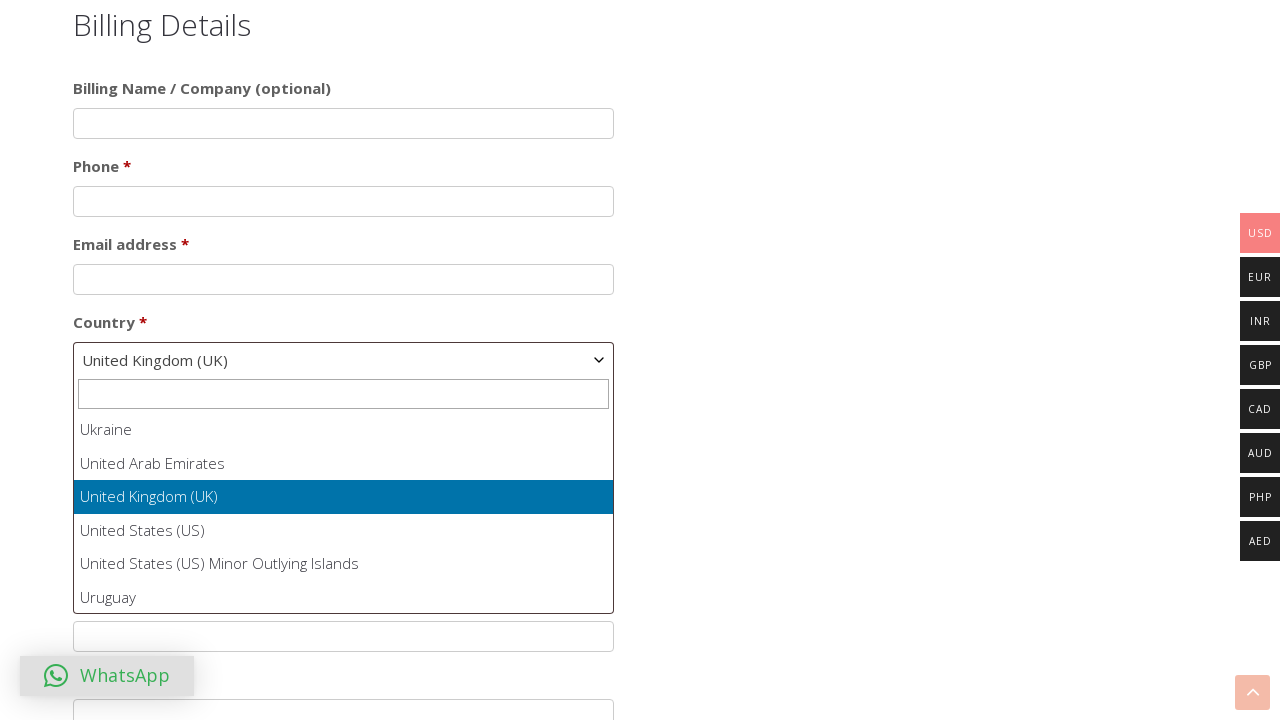

Selected India from country dropdown at (344, 512) on xpath=//ul[@class='select2-results__options']/li >> nth=102
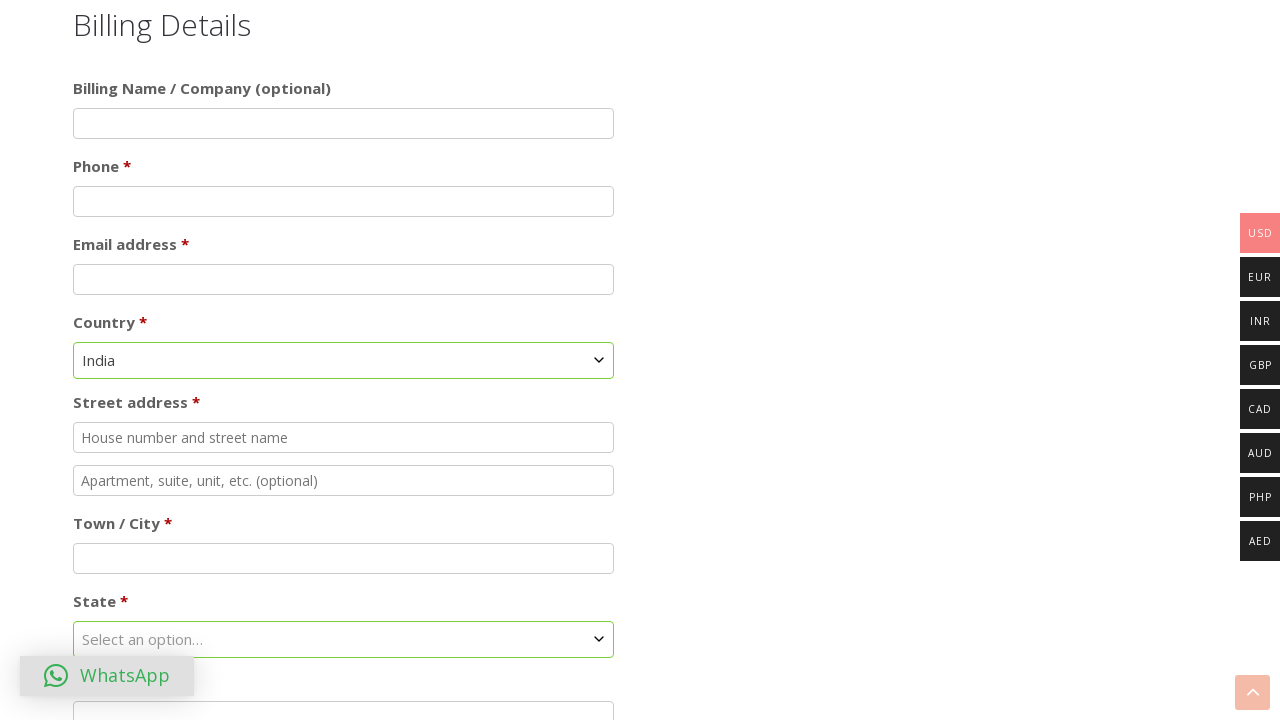

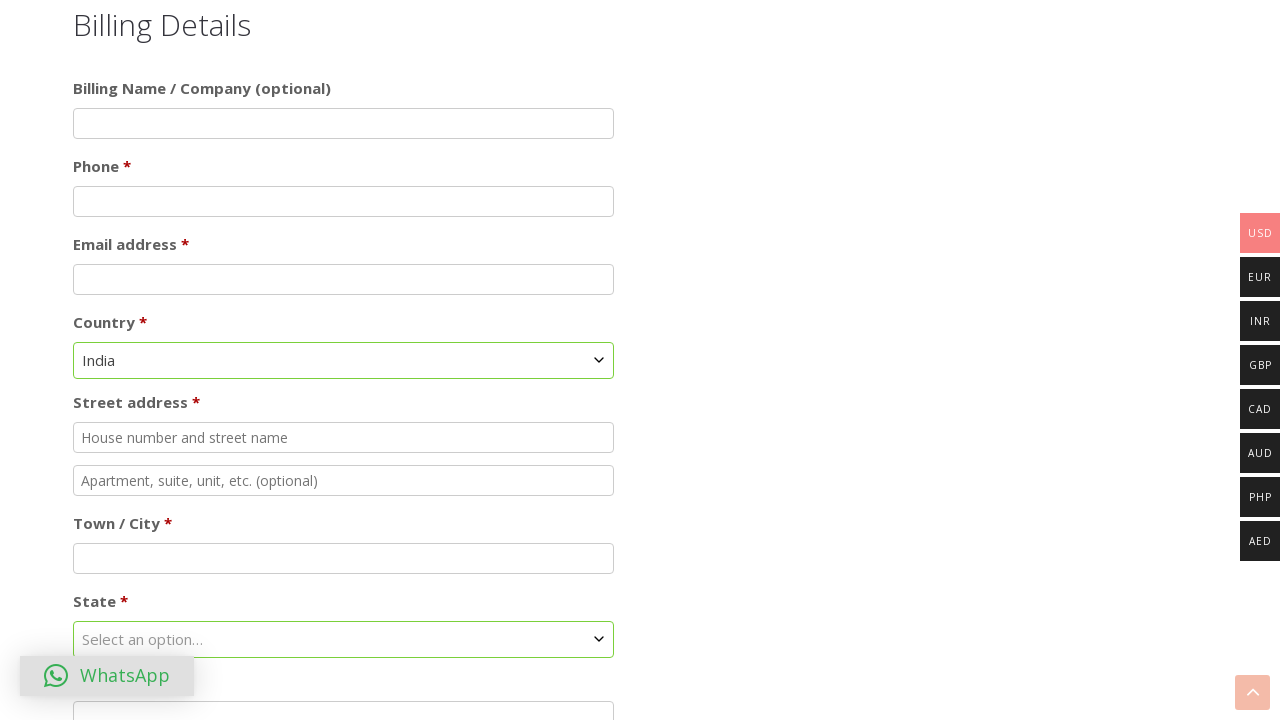